Tests checkbox functionality by finding all checkboxes on a demo page and clicking on "Option-2" checkbox

Starting URL: https://www.syntaxprojects.com/basic-checkbox-demo.php

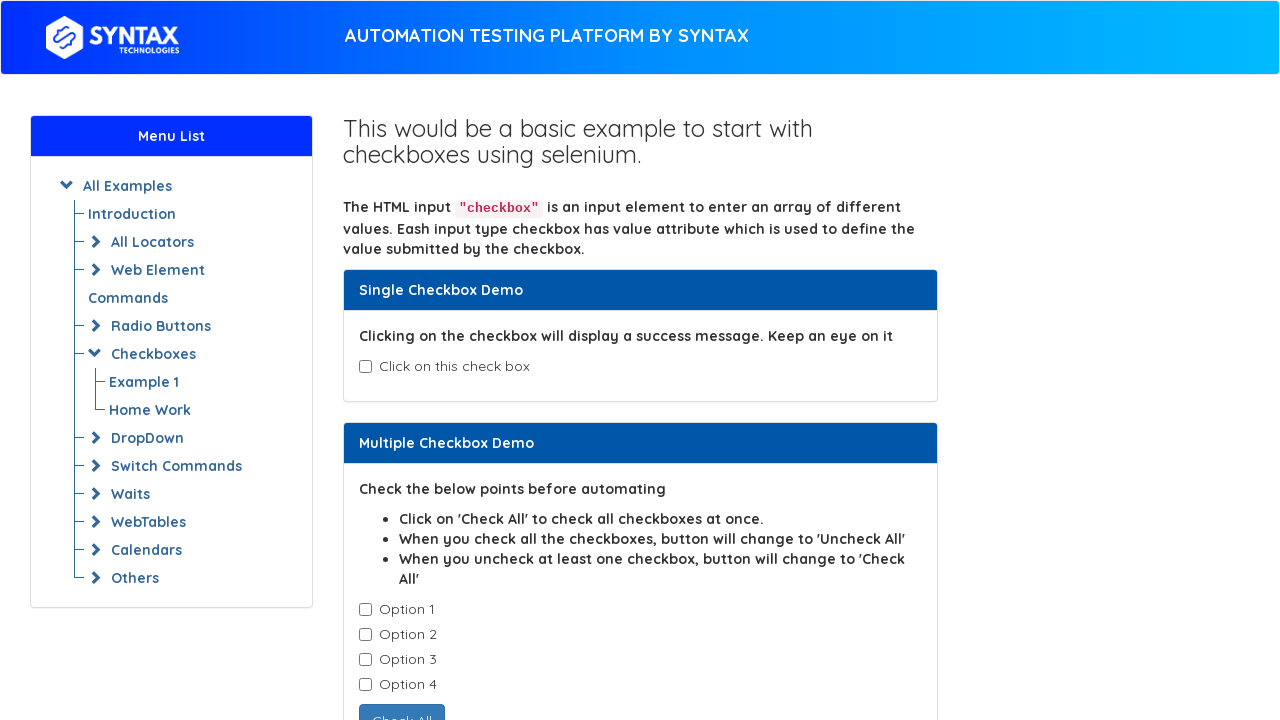

Located all checkboxes with class 'cb1-element'
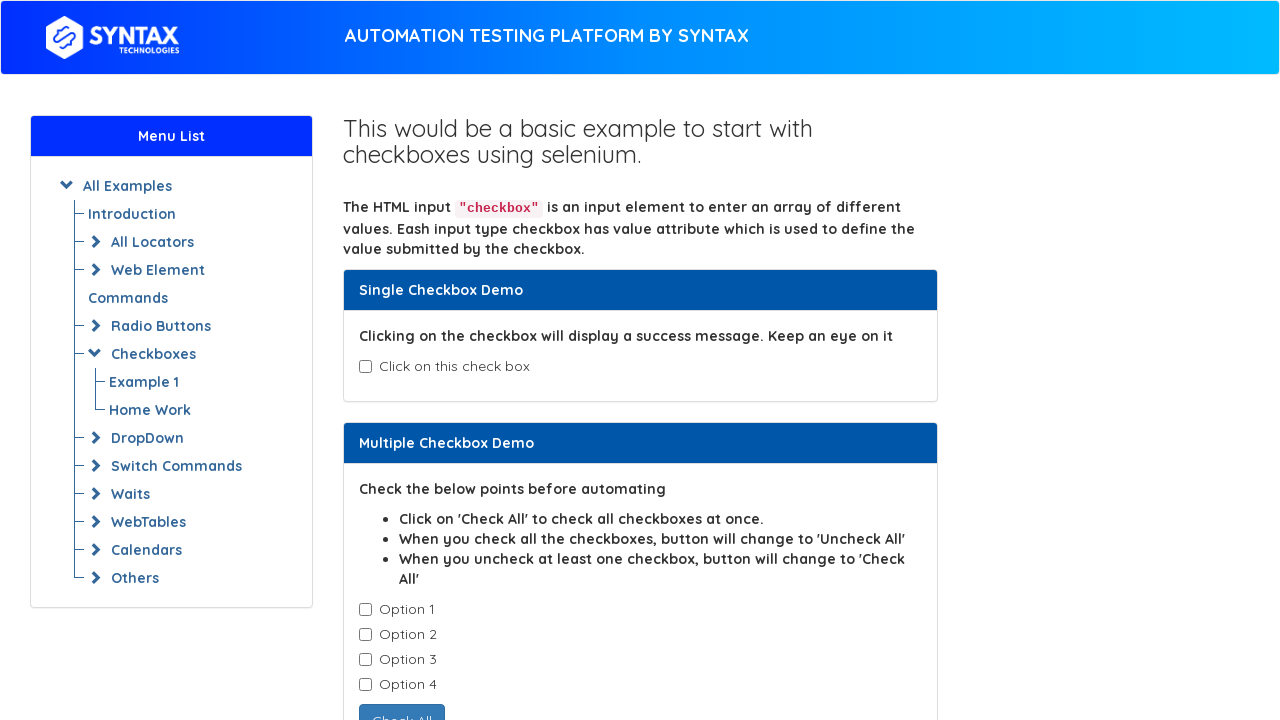

Clicked 'Option-2' checkbox at (365, 635) on input.cb1-element >> nth=1
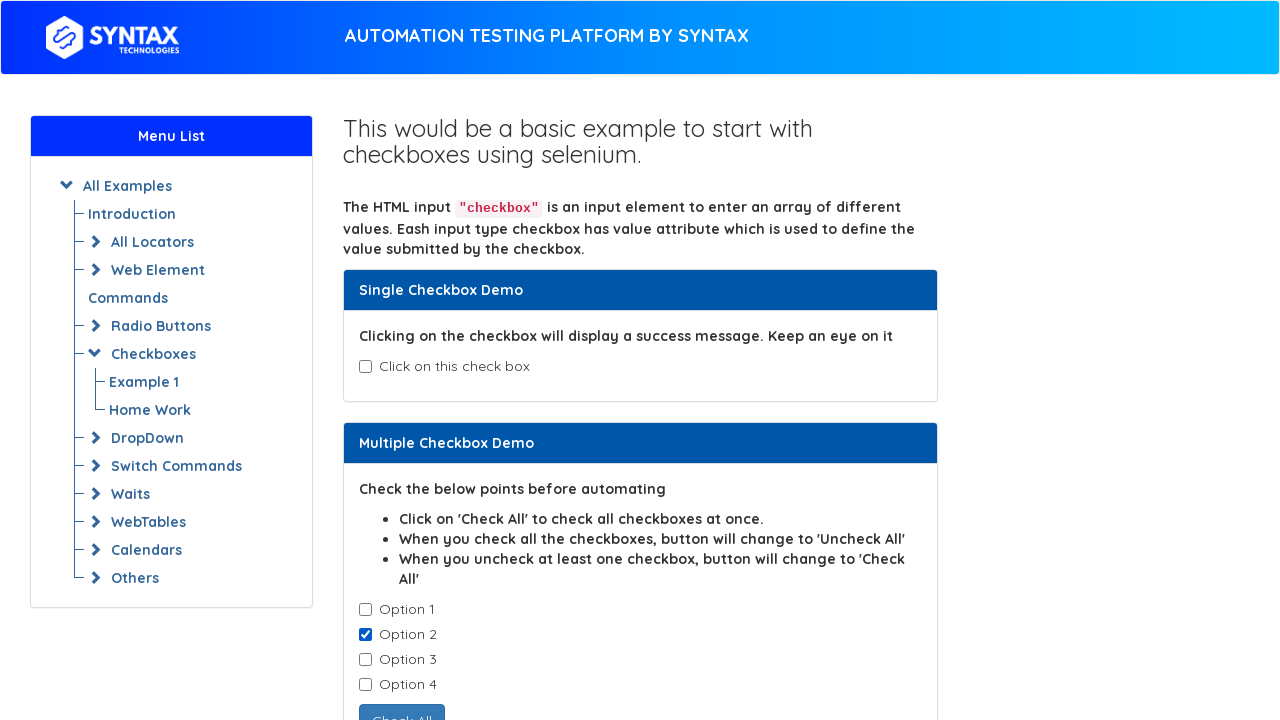

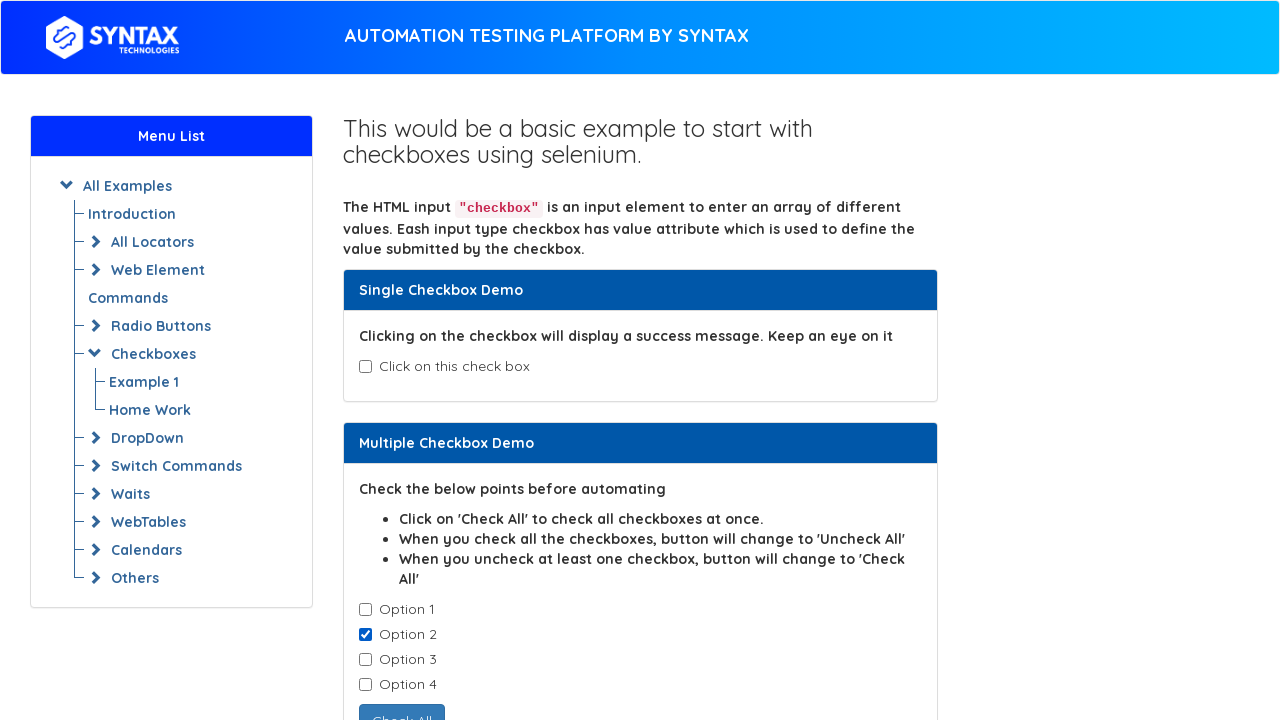